Tests the search functionality on Argos UK website by entering a search term and clicking the search button

Starting URL: https://www.argos.co.uk/

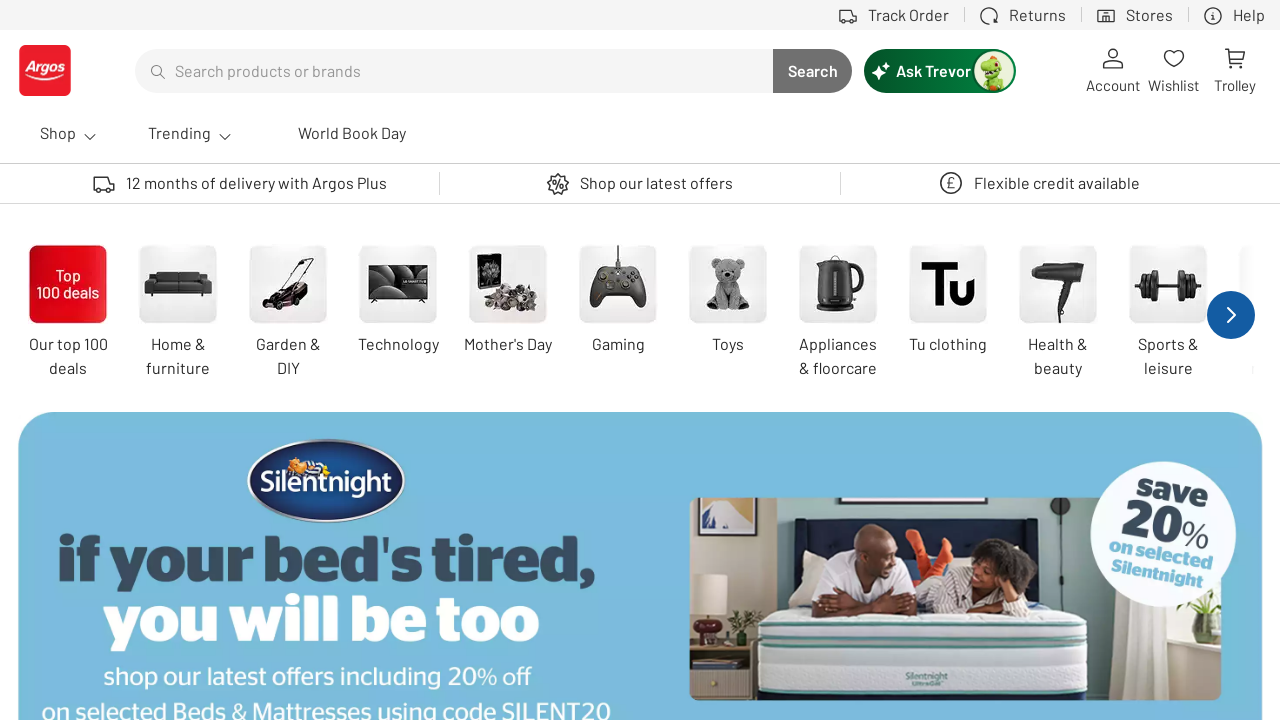

Filled search box with 'adidas' on #searchTerm
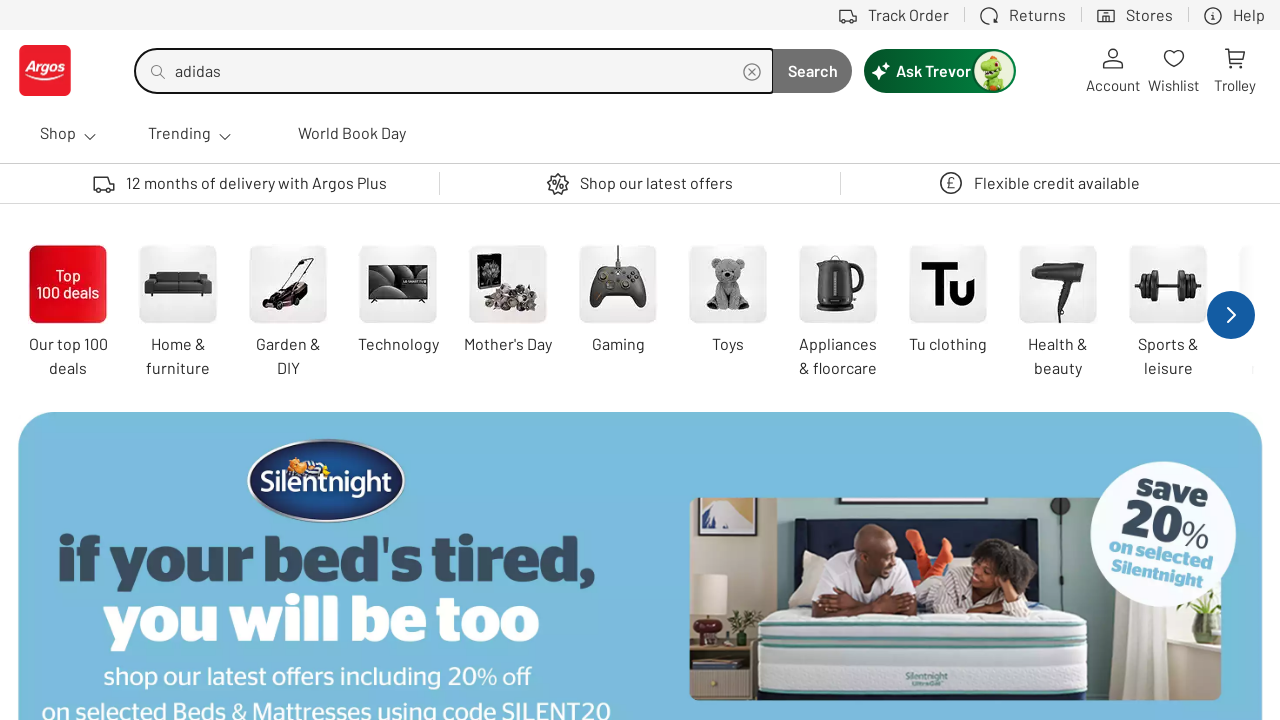

Clicked the search button at (812, 70) on ._2mKaC
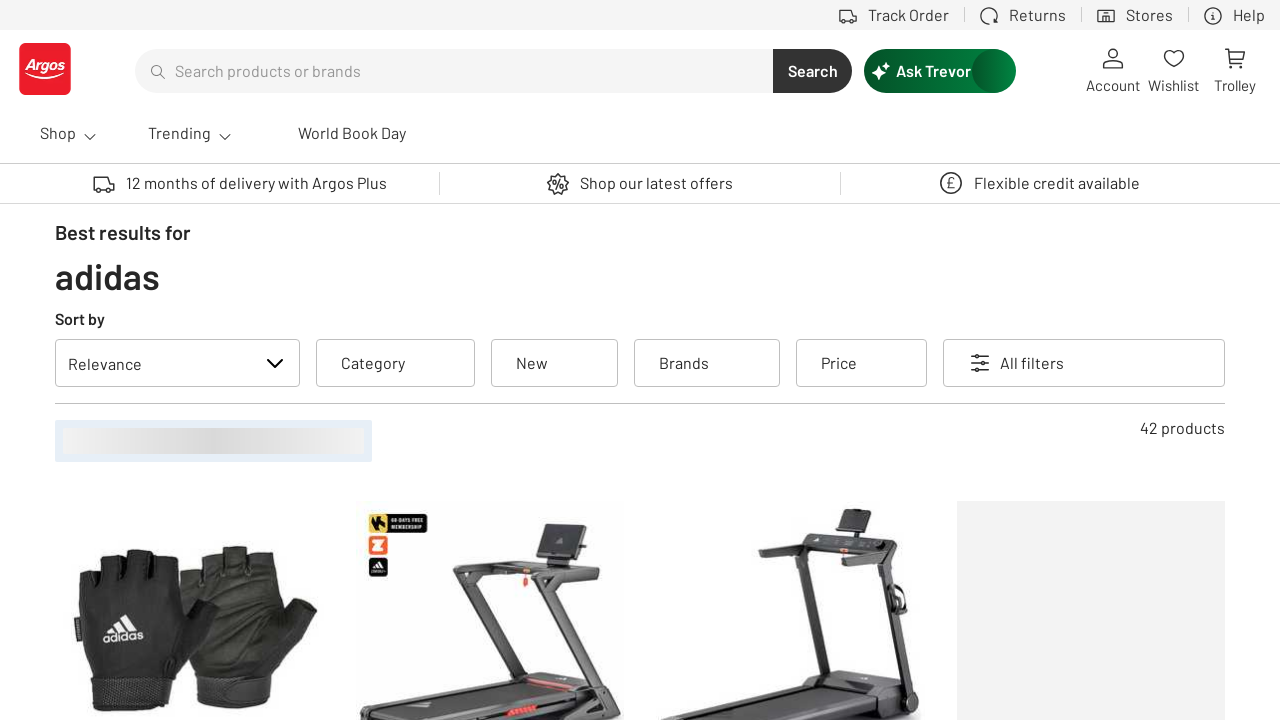

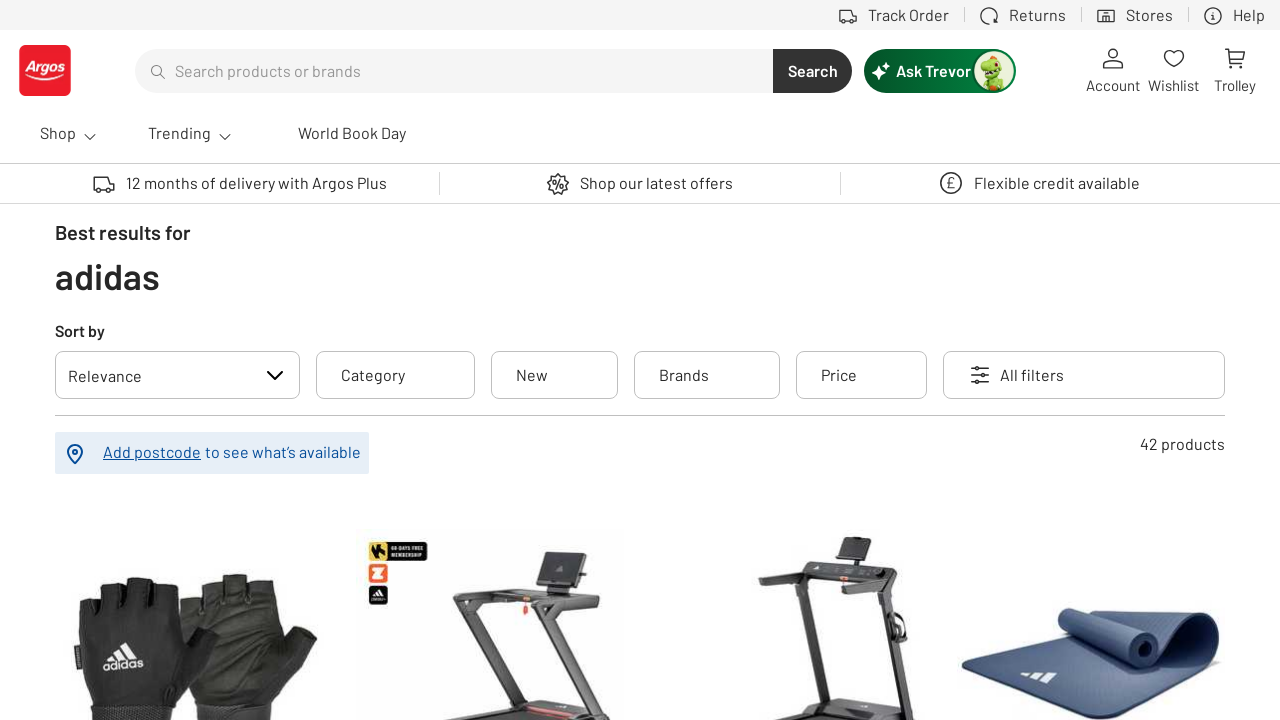